Tests the Add/Remove Elements page by clicking the "Add Element" button and verifying a delete button appears

Starting URL: https://the-internet.herokuapp.com/add_remove_elements/

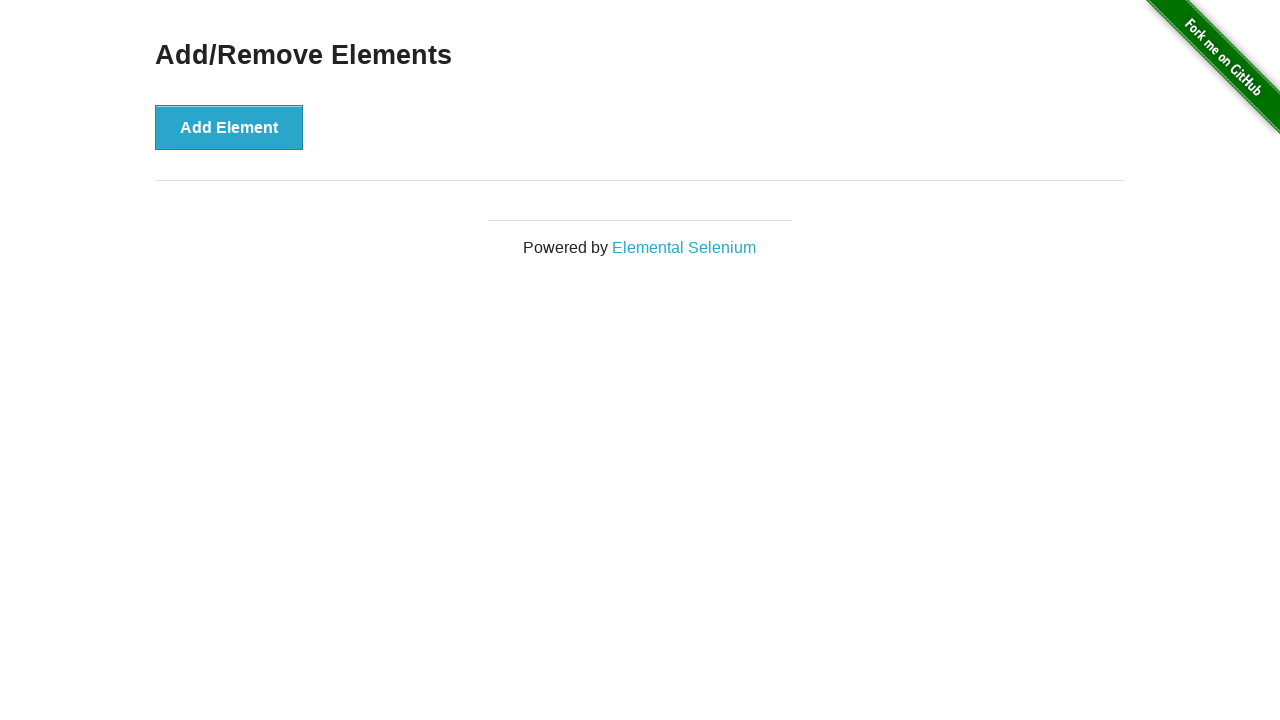

Navigated to Add/Remove Elements page
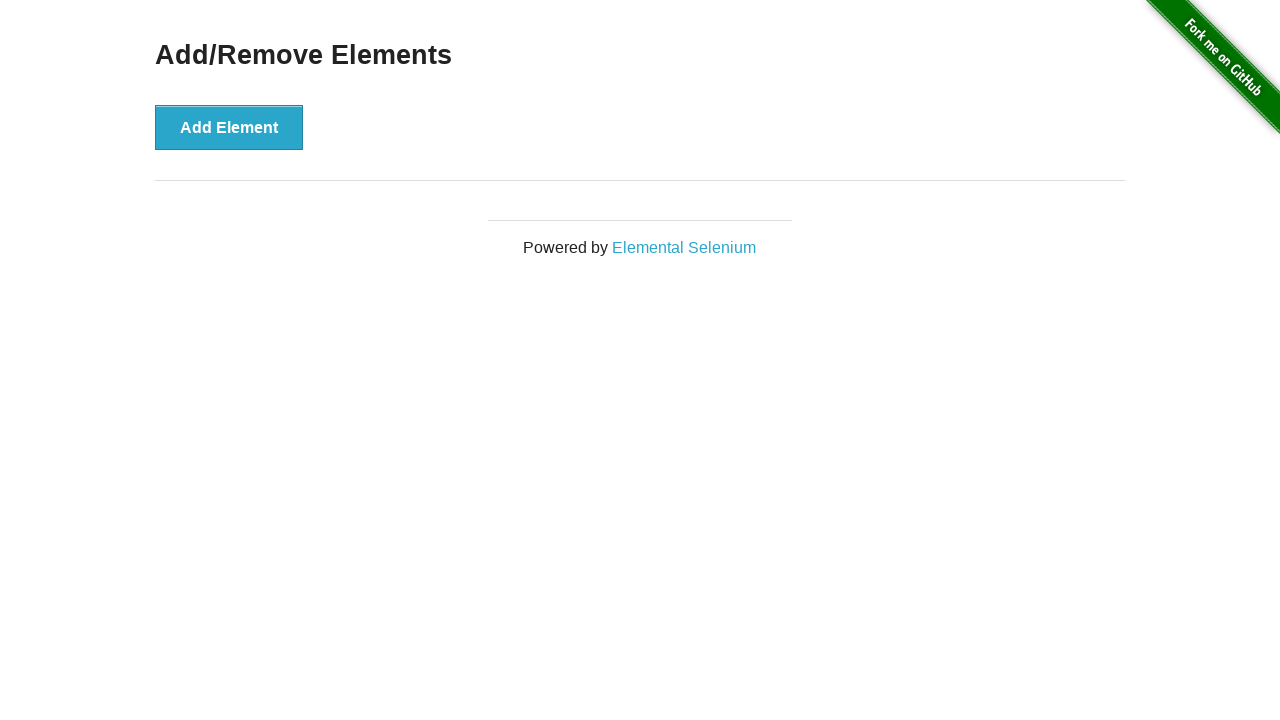

Clicked 'Add Element' button at (229, 127) on xpath=//button[contains(text(), 'Add Element')]
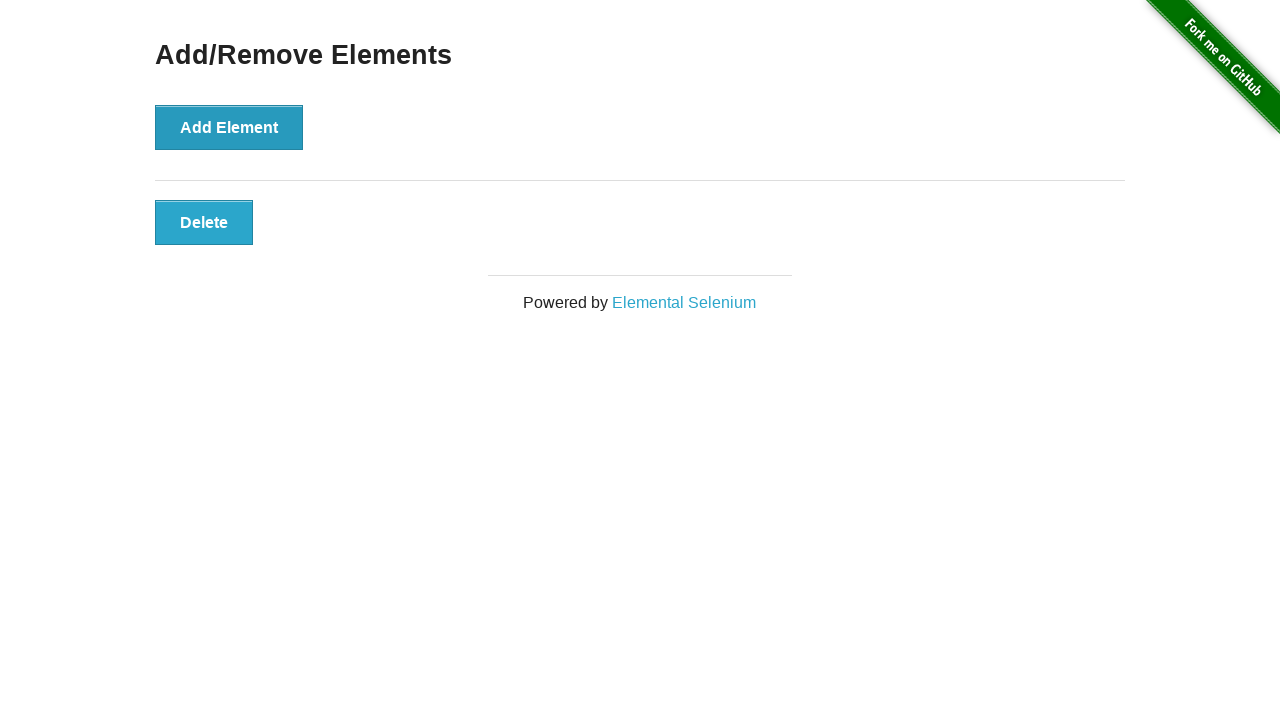

Delete button appeared after adding element
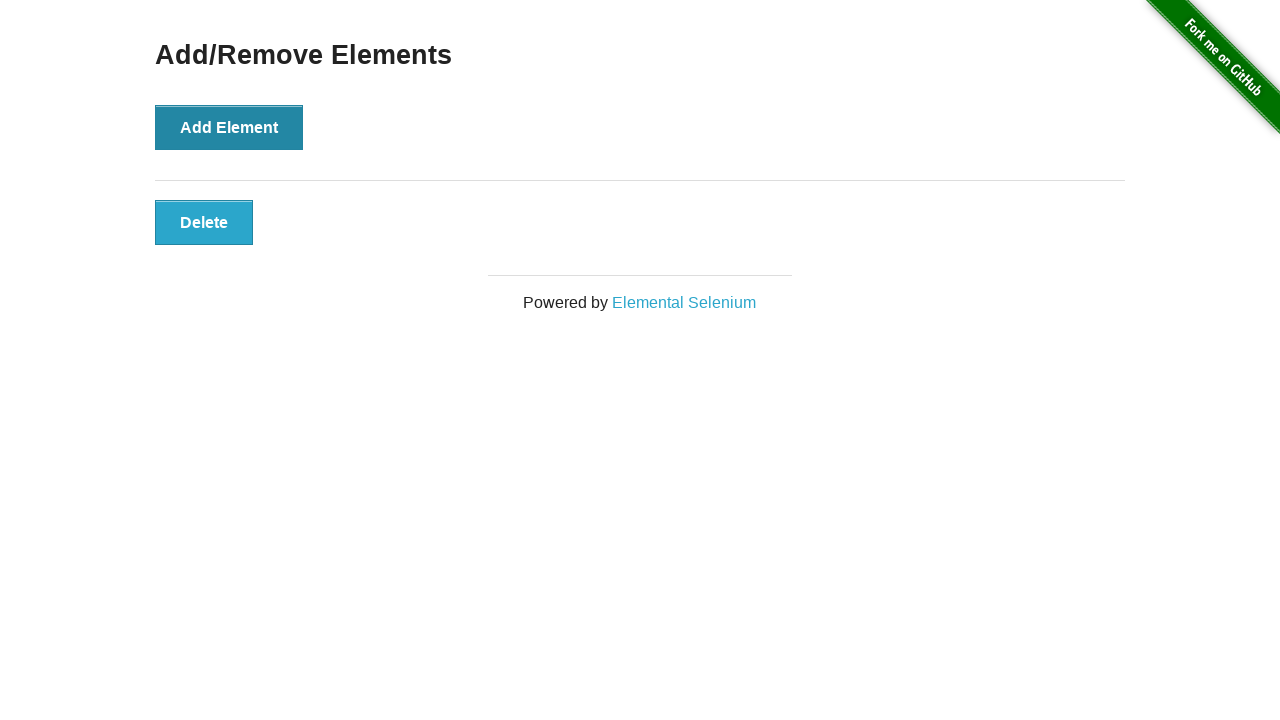

Verified delete button contains correct text 'Delete'
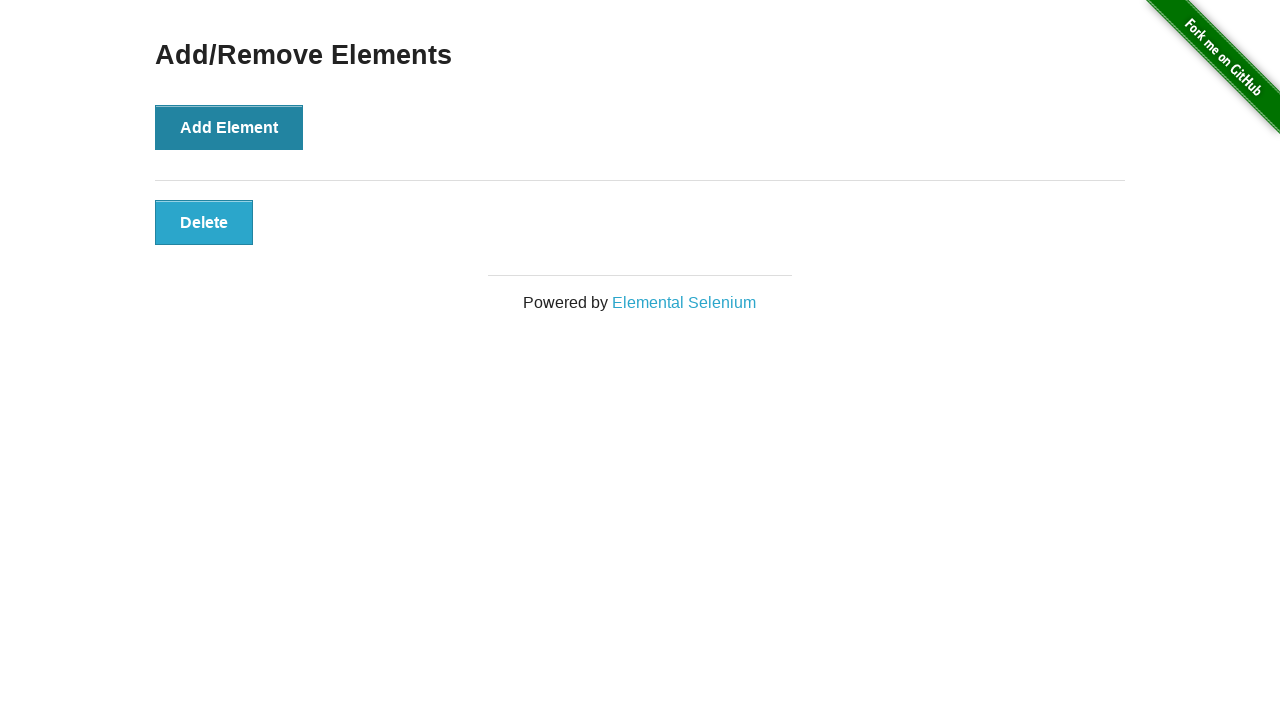

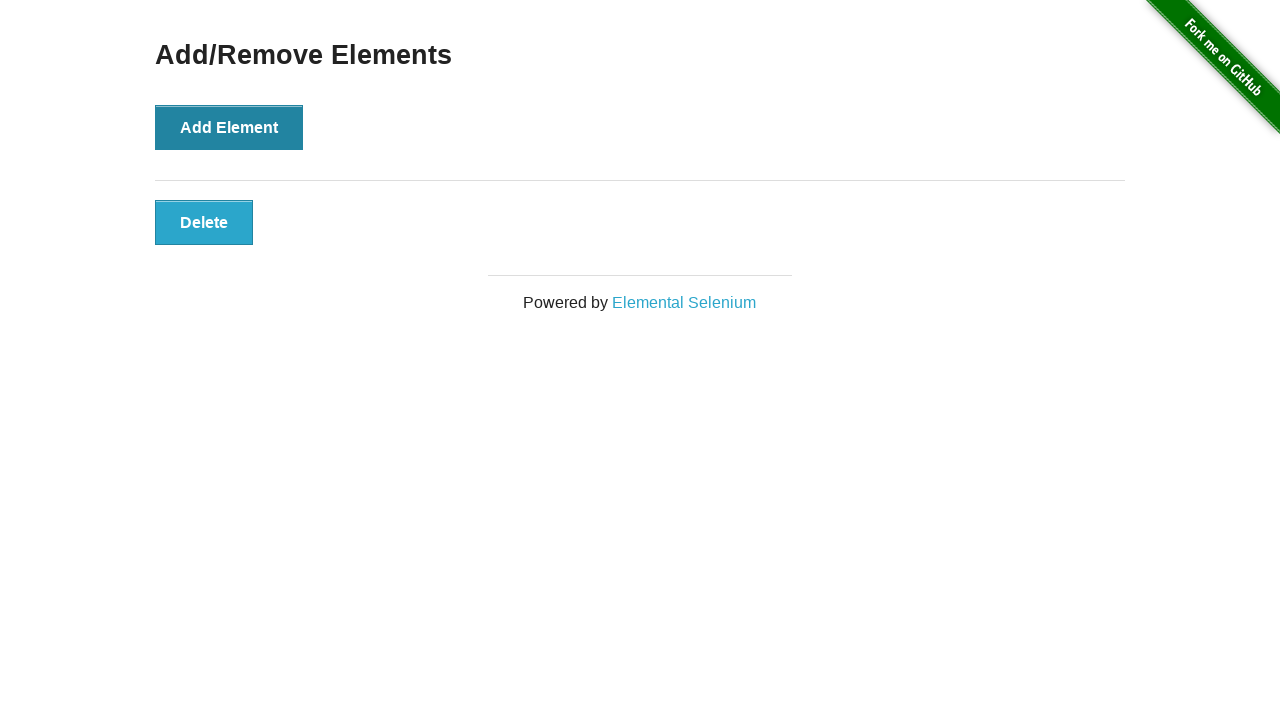